Tests form validation by submitting empty form and verifying all required field error messages appear

Starting URL: https://dawidmikula.github.io/petStore/profile.html

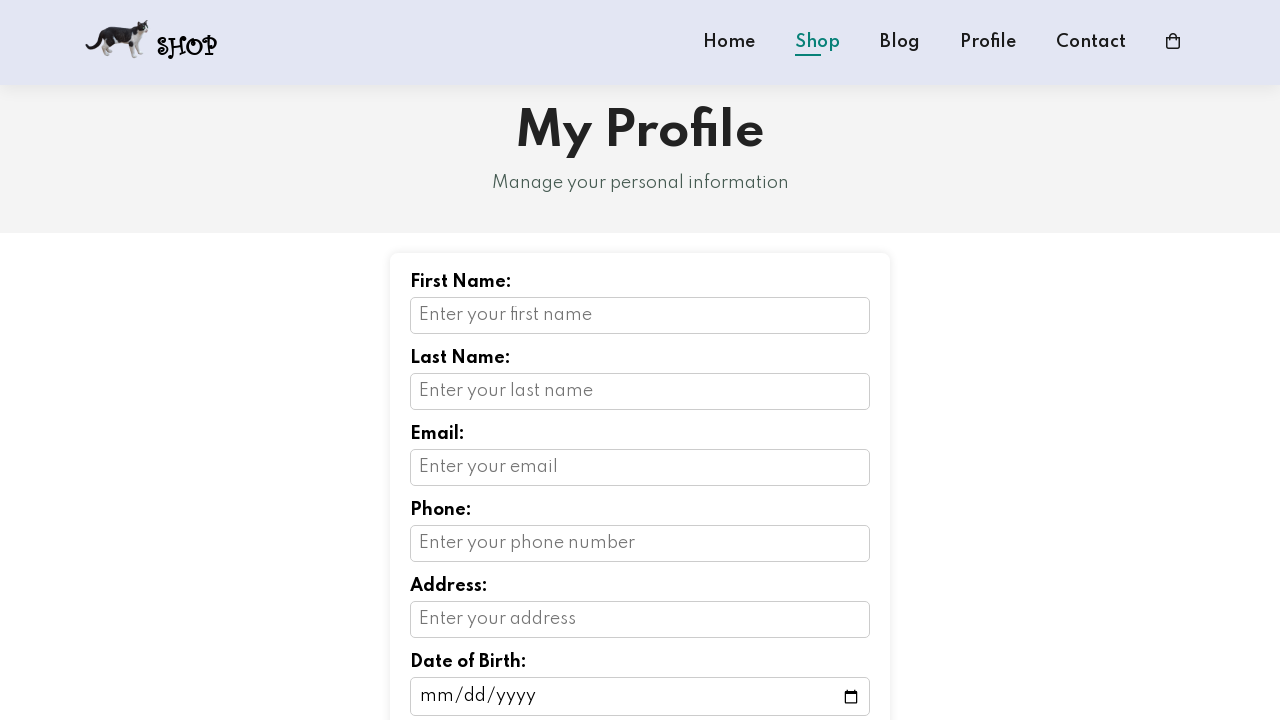

Clicked 'Save Changes' button without filling any form fields at (640, 360) on text=Save Changes
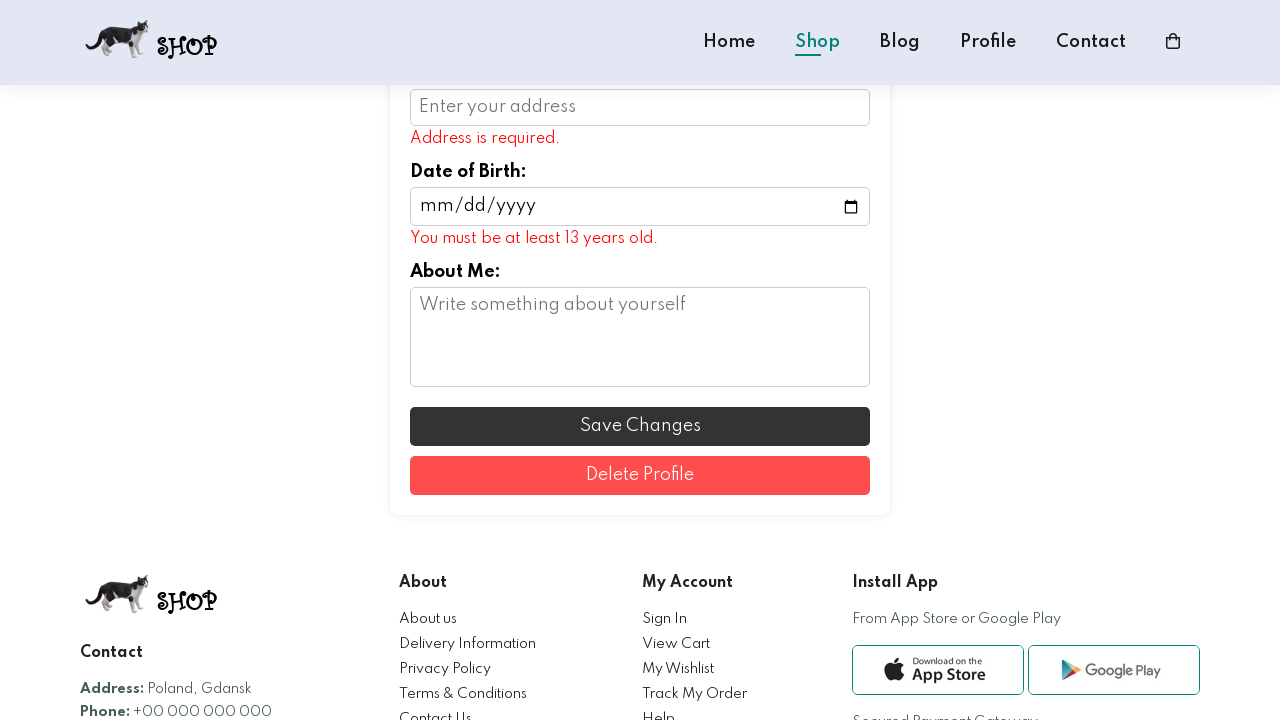

Verified 'First name is required.' error message appeared
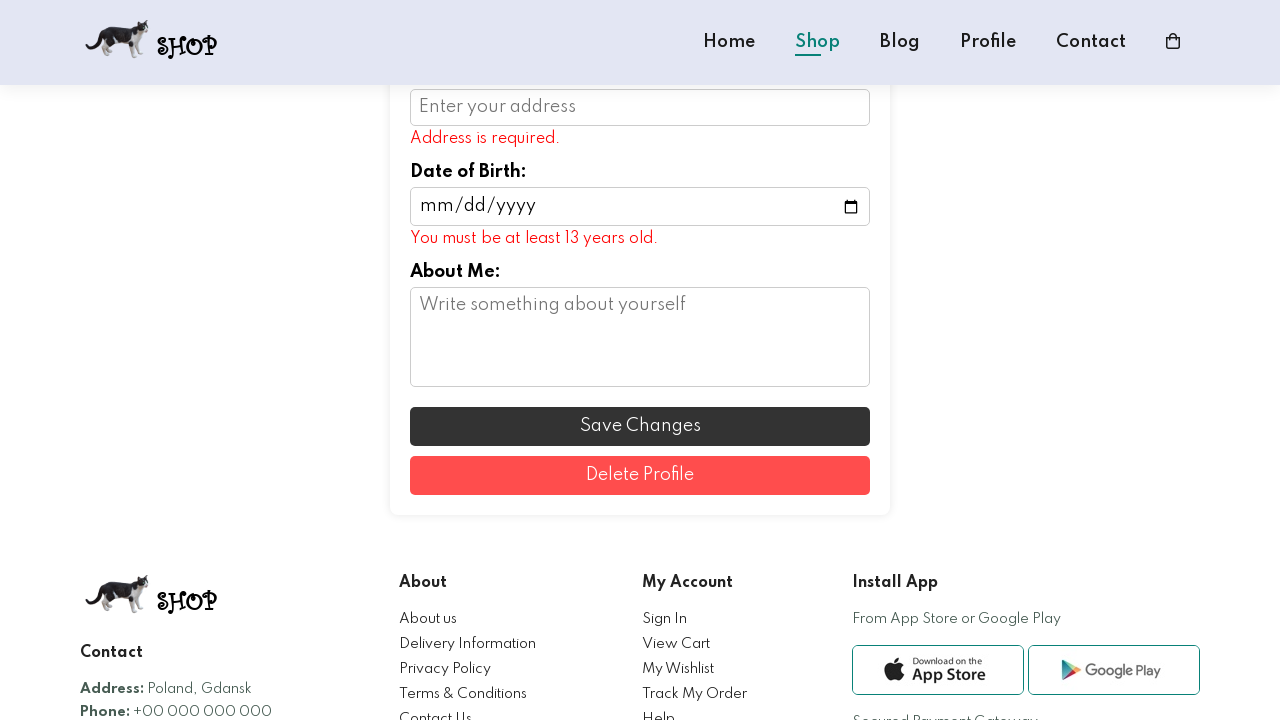

Verified 'Last name is required.' error message appeared
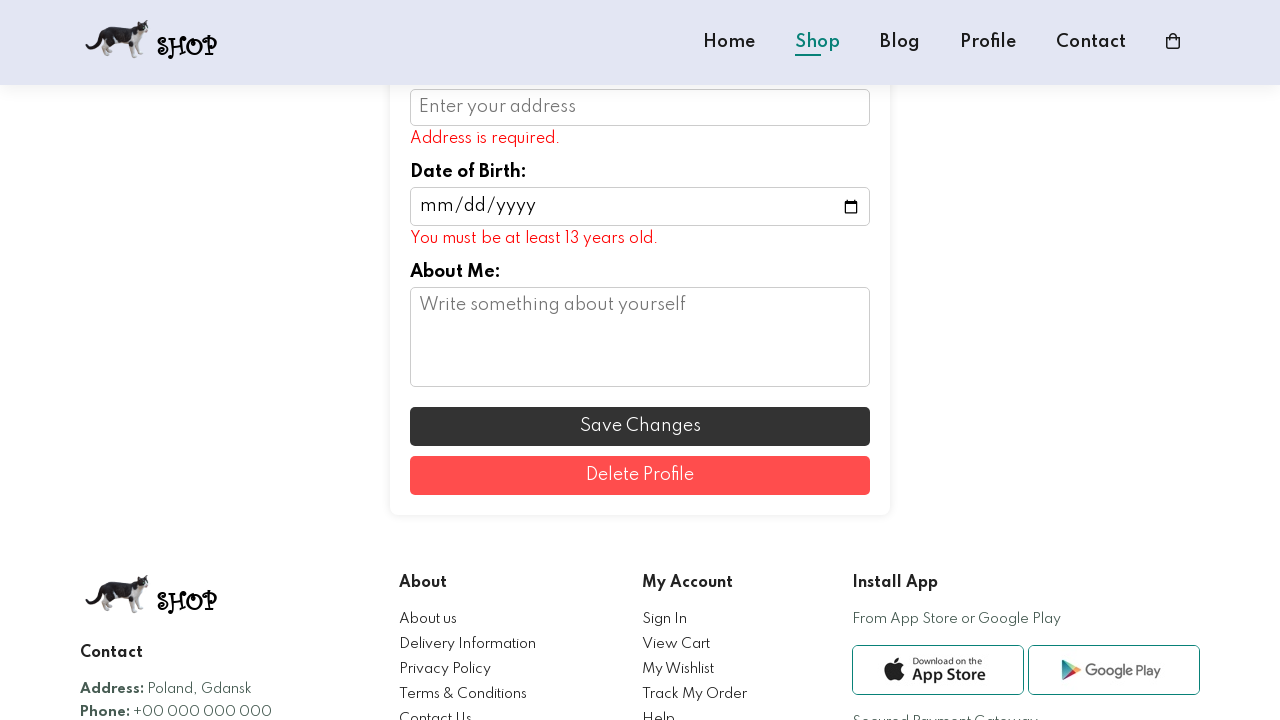

Verified 'Invalid email format.' error message appeared
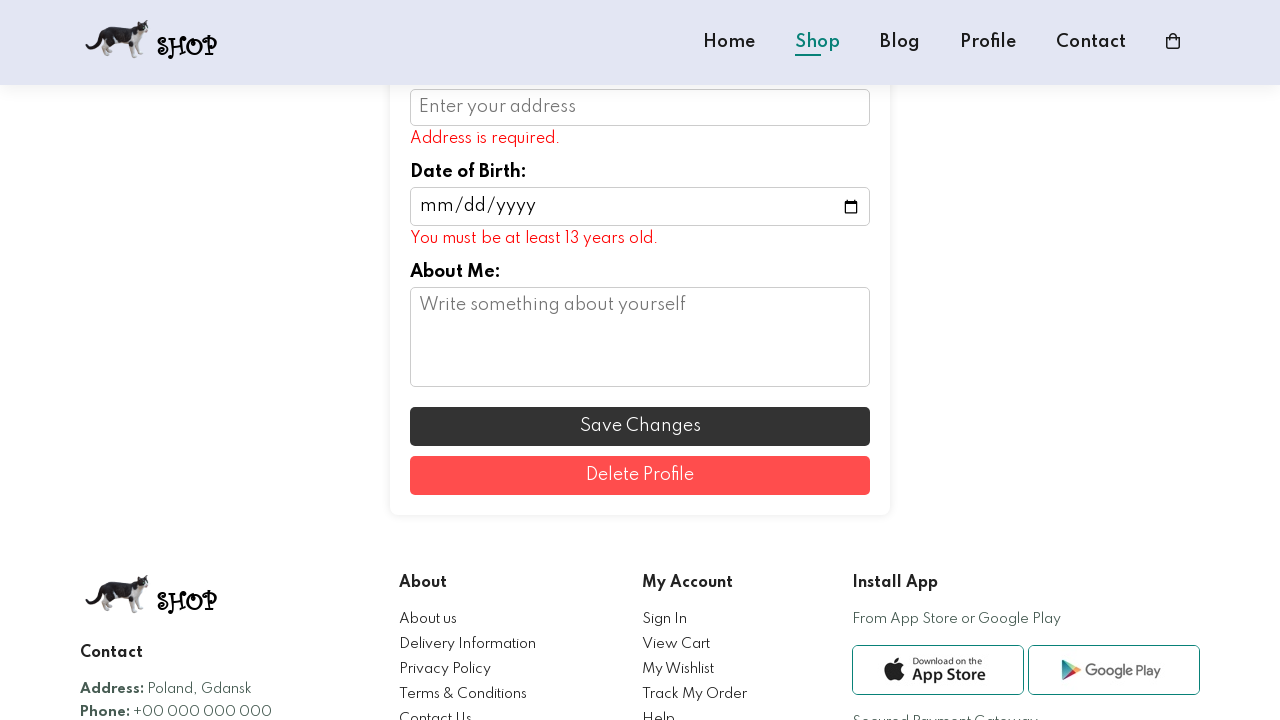

Verified 'Phone number is required.' error message appeared
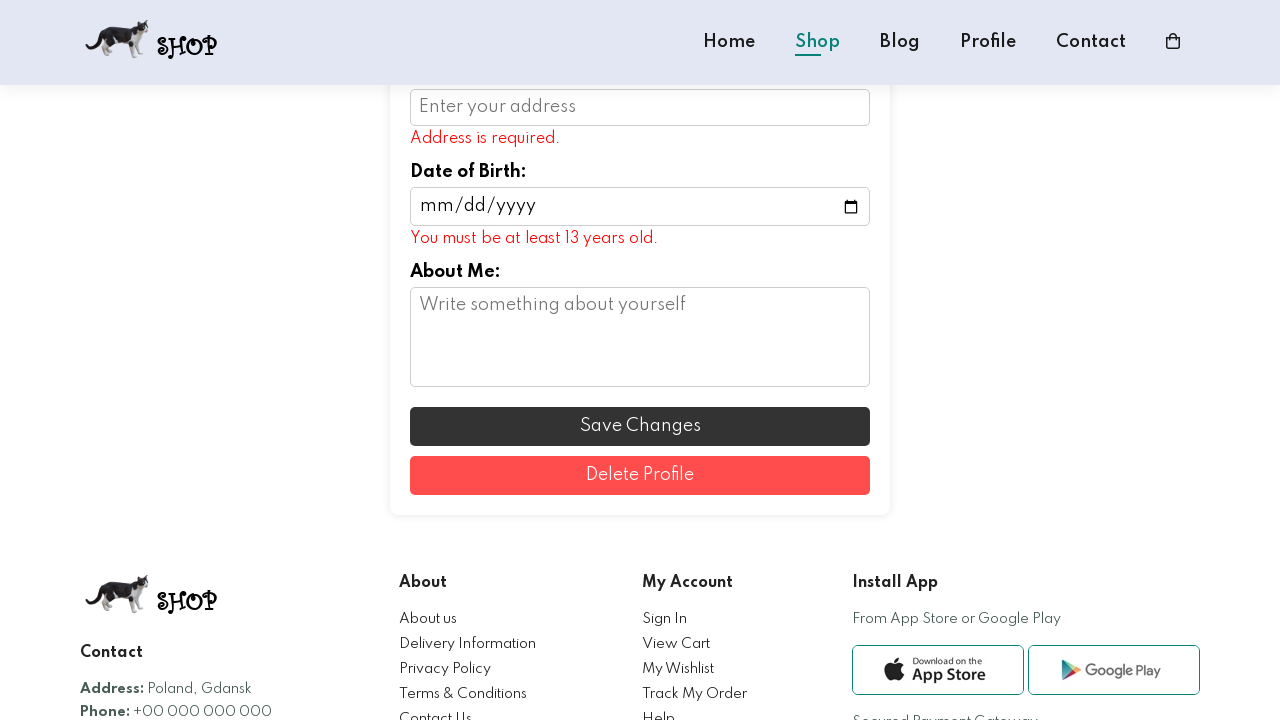

Verified 'Address is required.' error message appeared
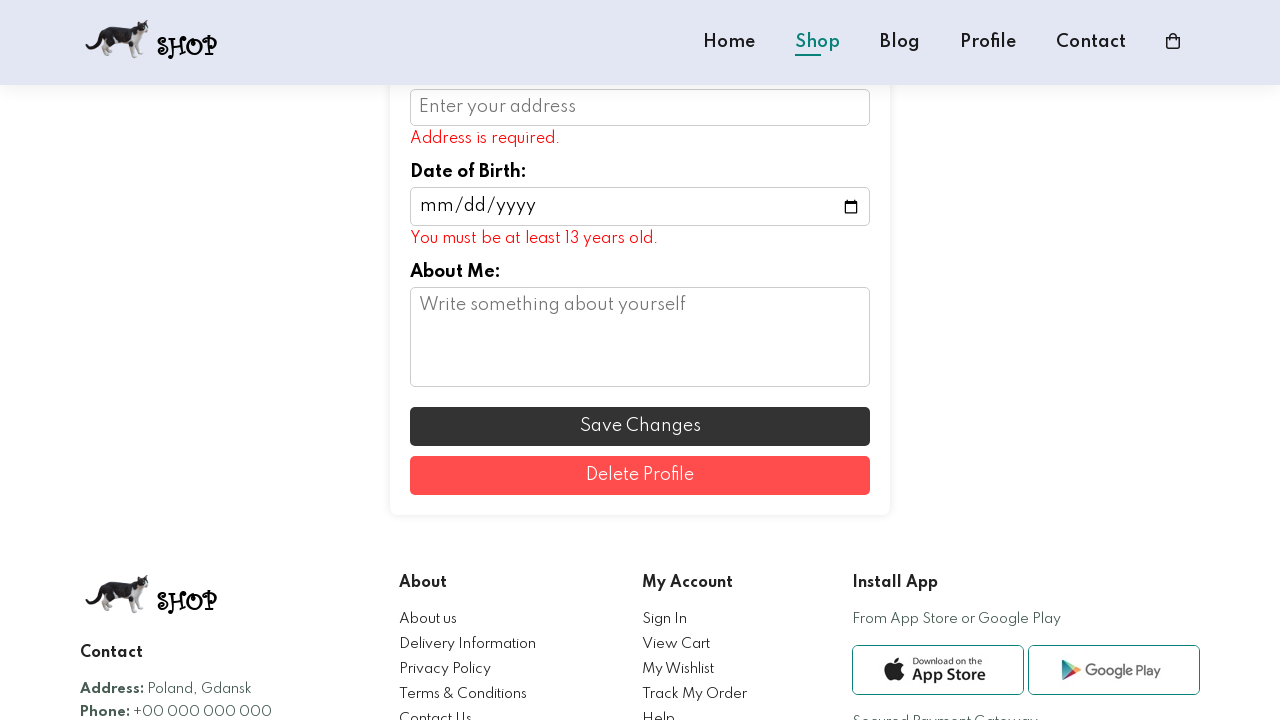

Verified 'You must be at least 13 years old.' error message appeared
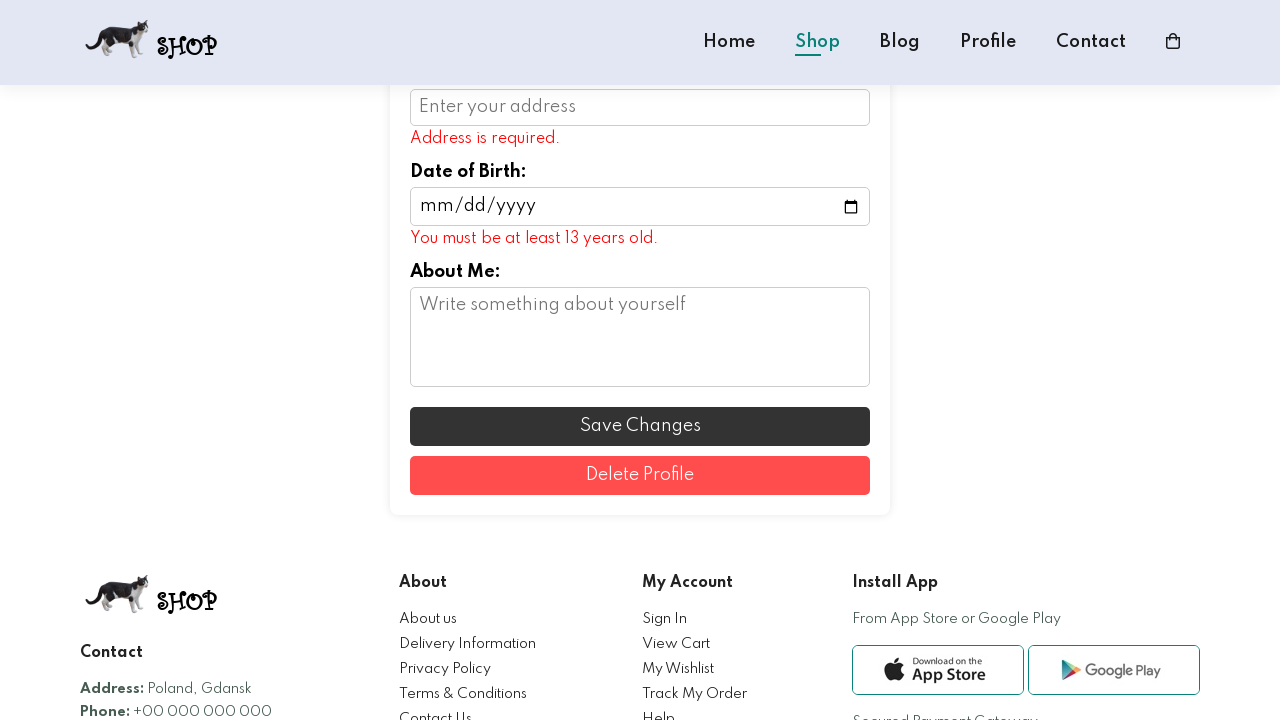

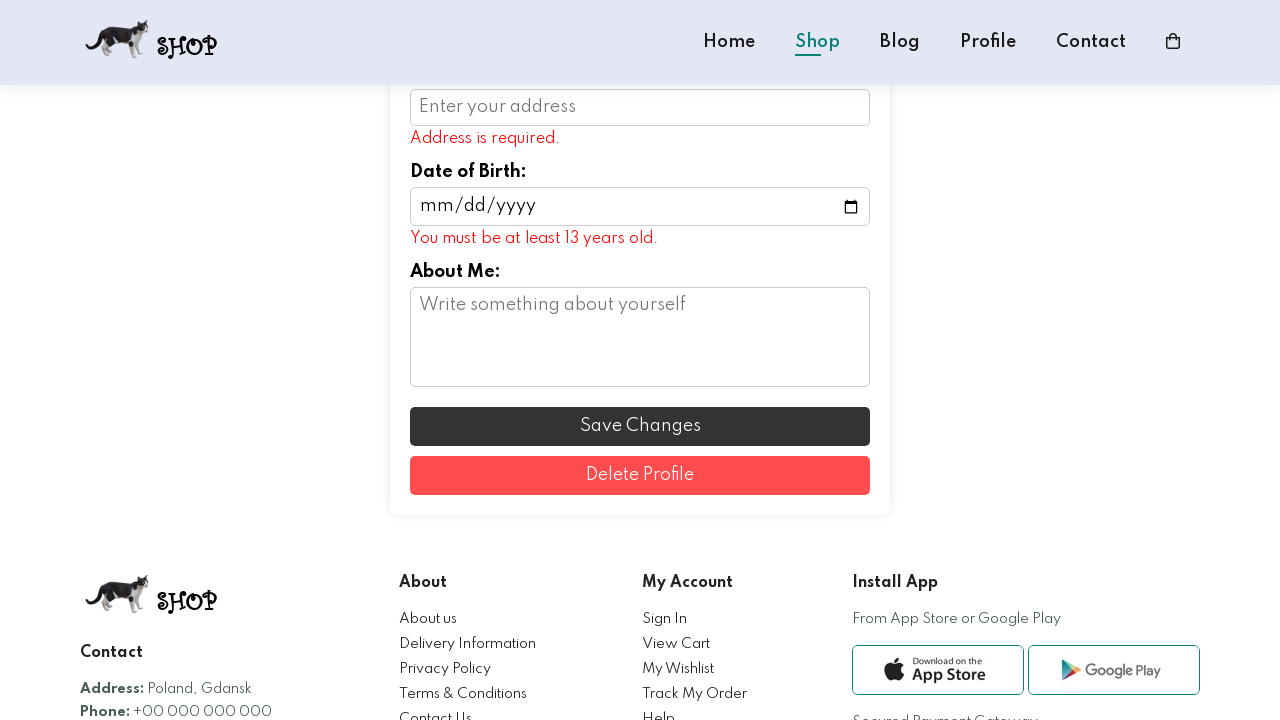